Tests dynamic controls page by clicking the remove button and verifying the "It's gone!" message appears

Starting URL: https://the-internet.herokuapp.com/dynamic_controls

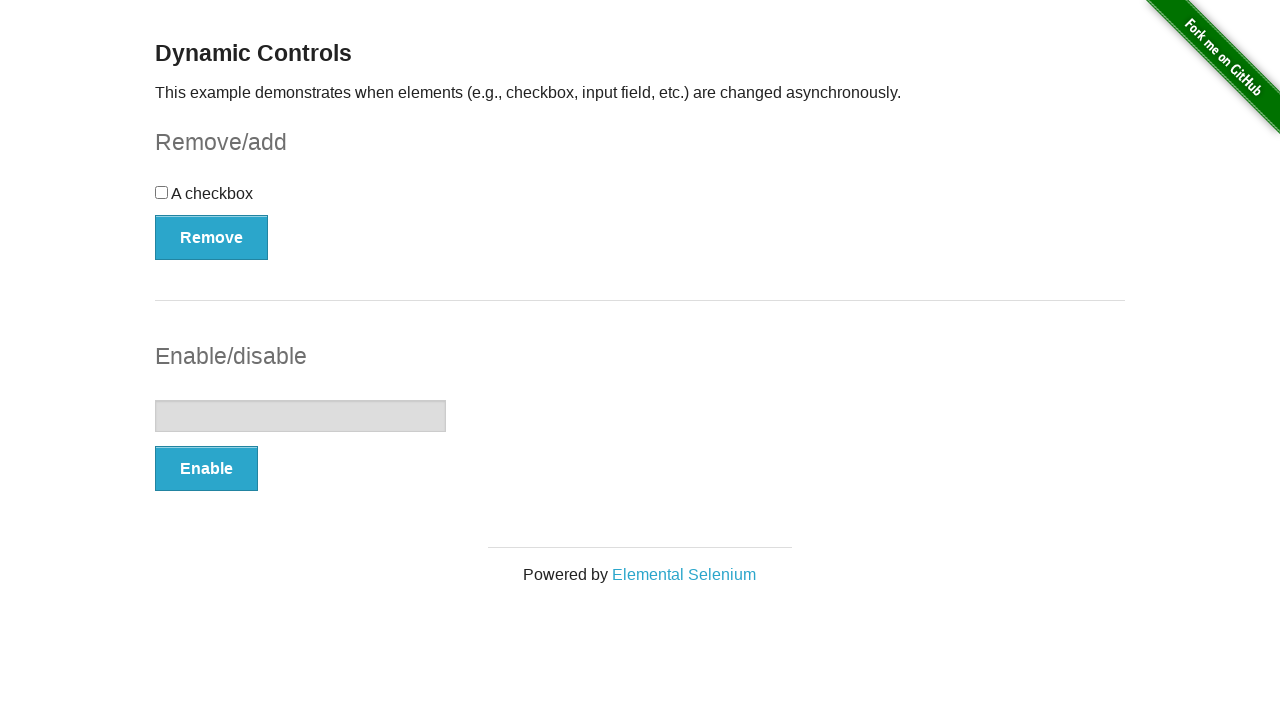

Clicked the Remove button in the dynamic controls section at (212, 237) on #checkbox-example > button
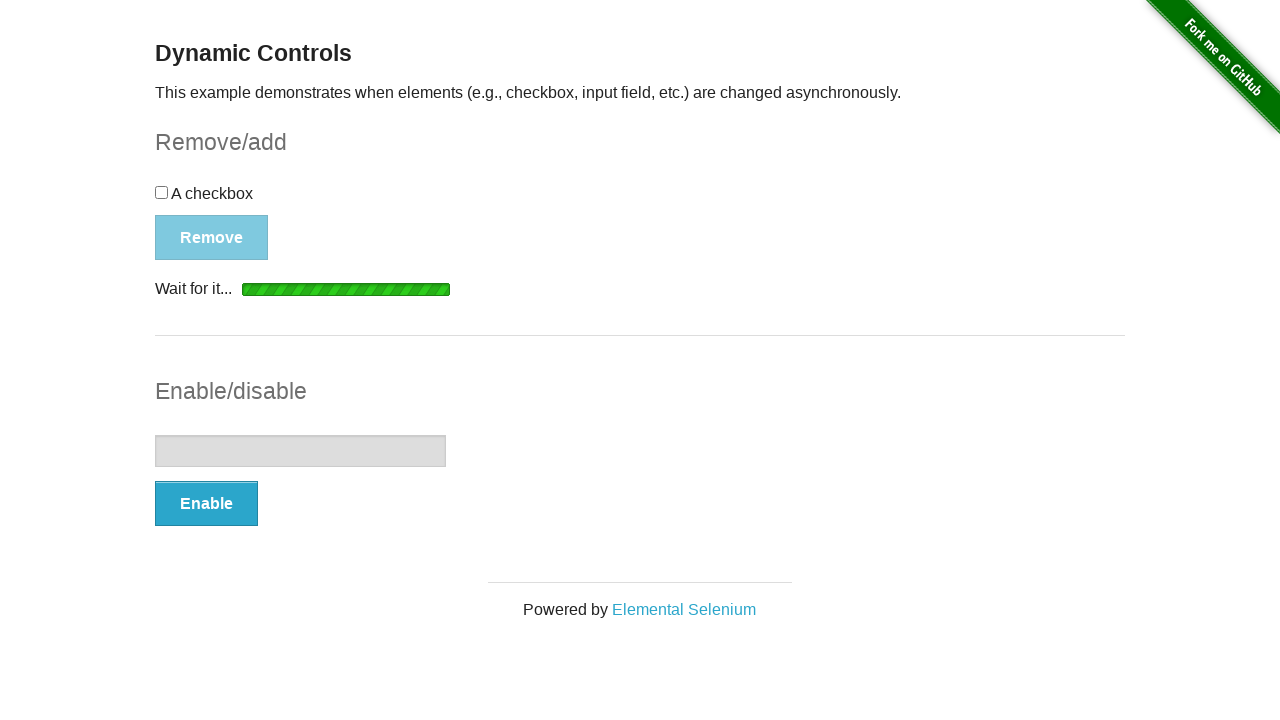

Waited for the 'It's gone!' message to become visible
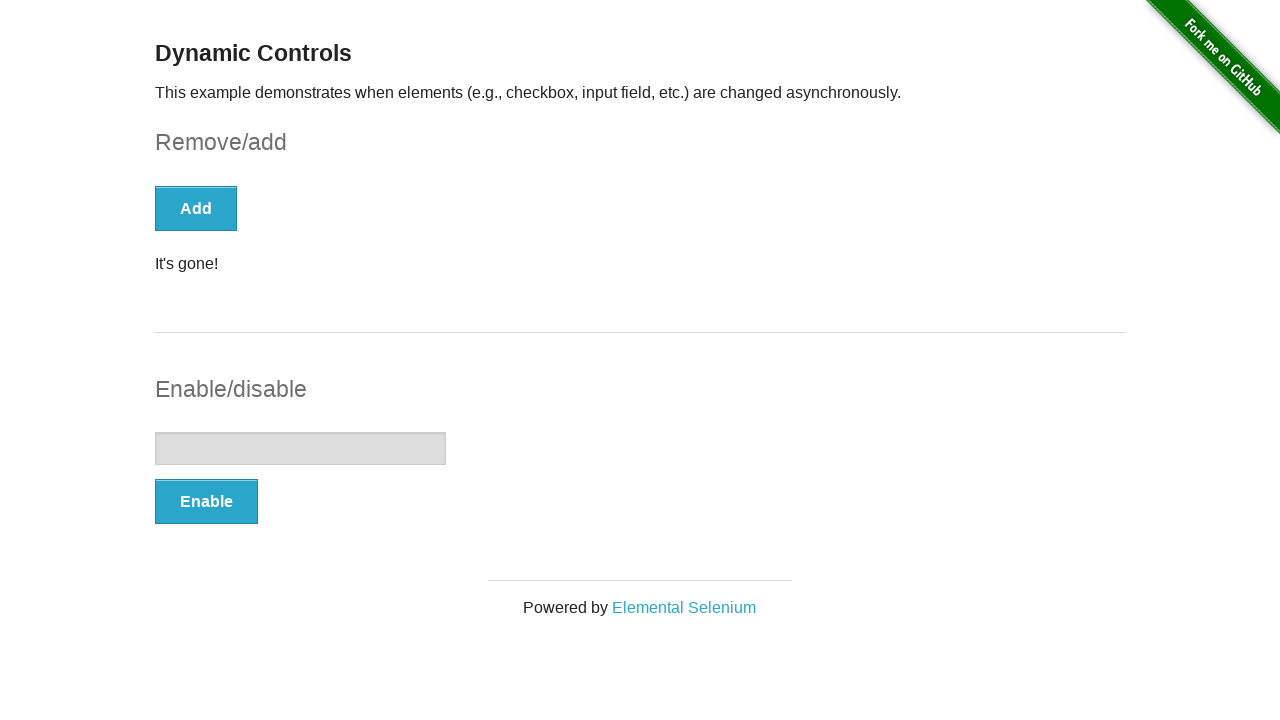

Verified that the message displays 'It's gone!'
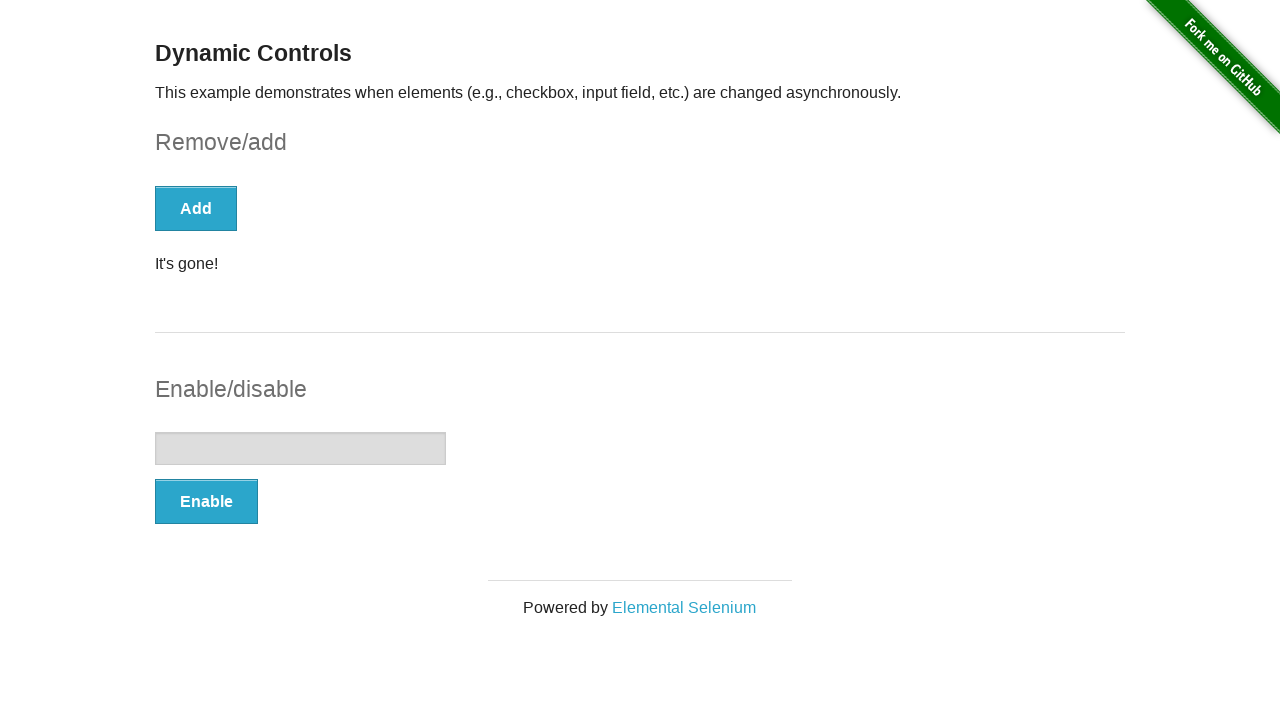

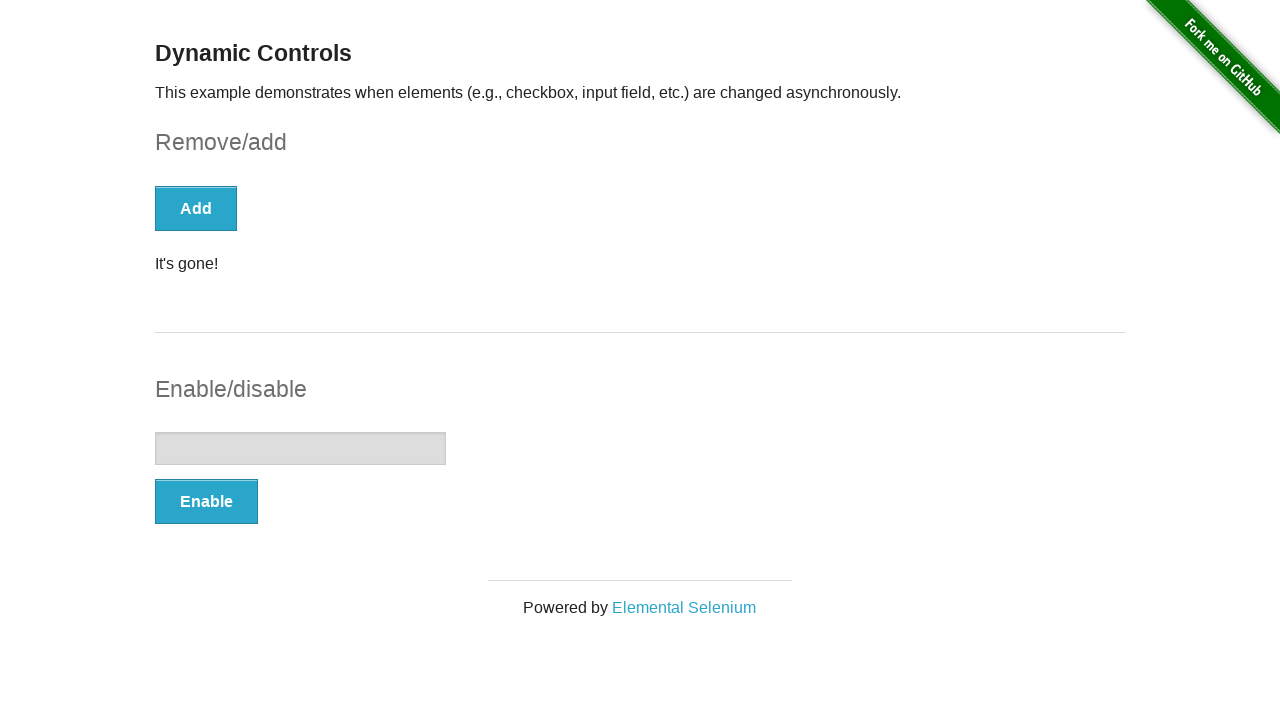